Tests drag and drop functionality by dragging an element and dropping it onto a target droppable area on a Selenium test page.

Starting URL: https://selenium08.blogspot.com/2020/01/drag-drop.html

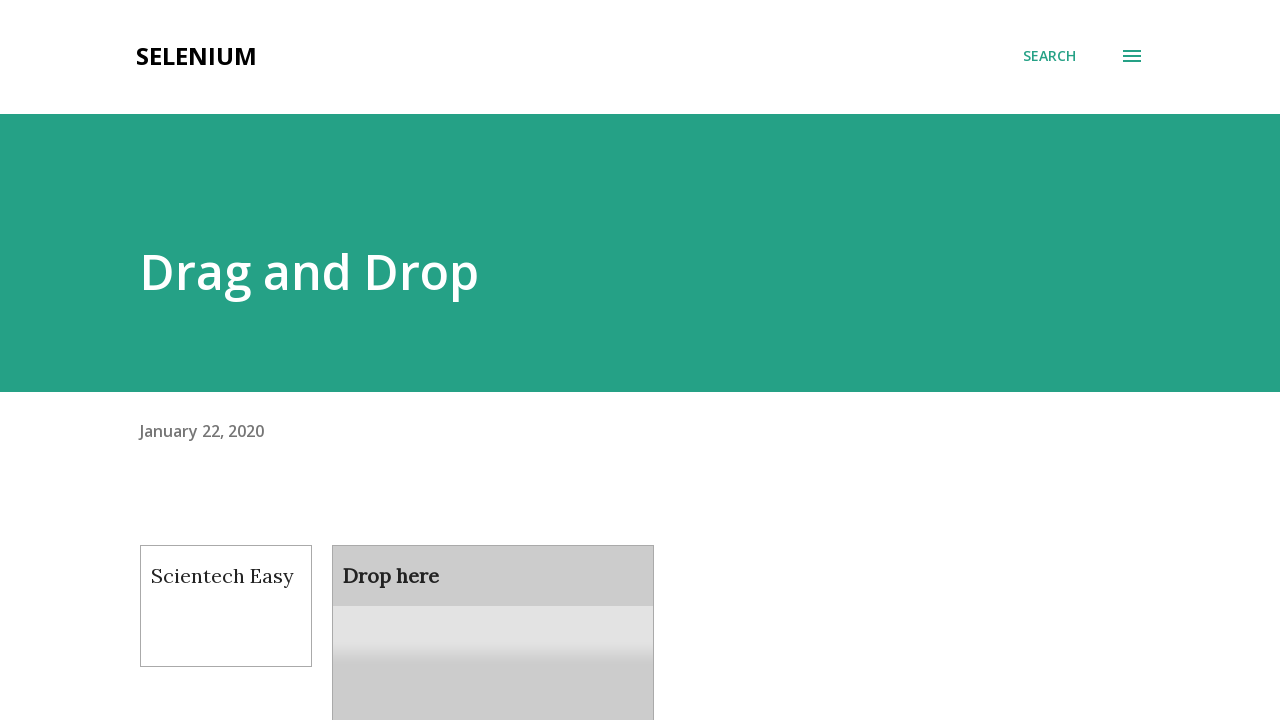

Located draggable element
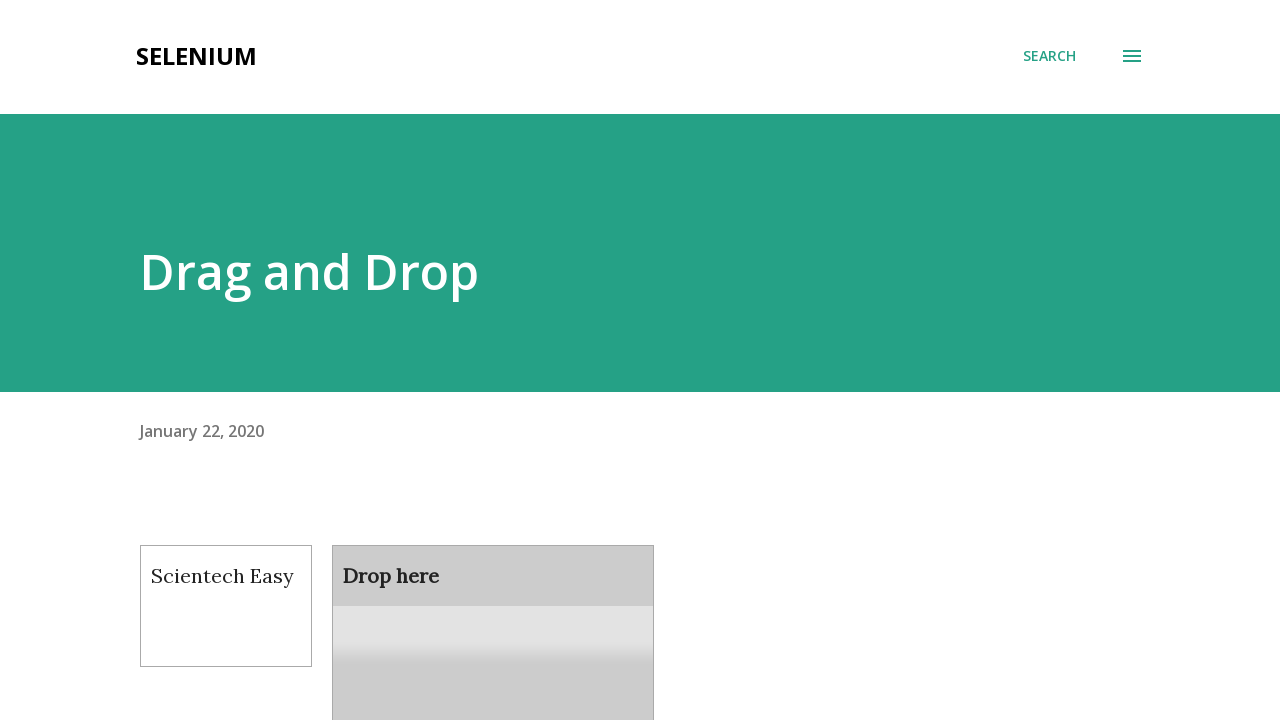

Located droppable element
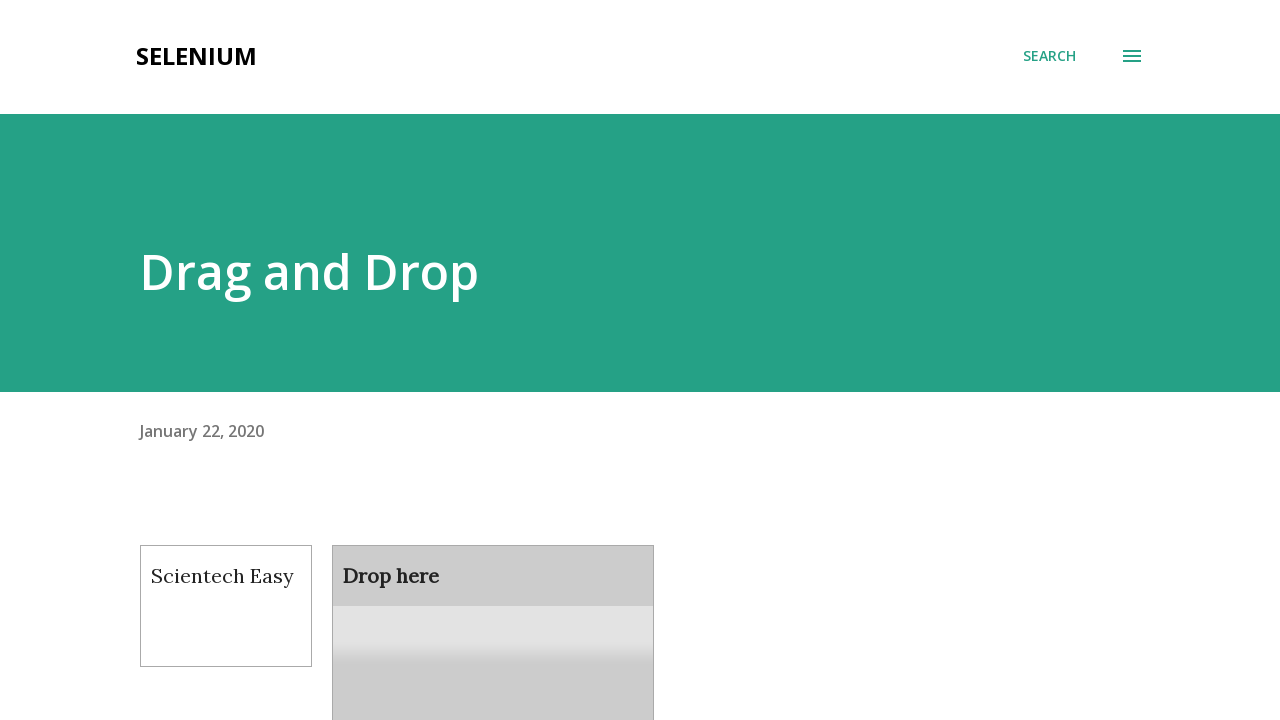

Located Selenium link element
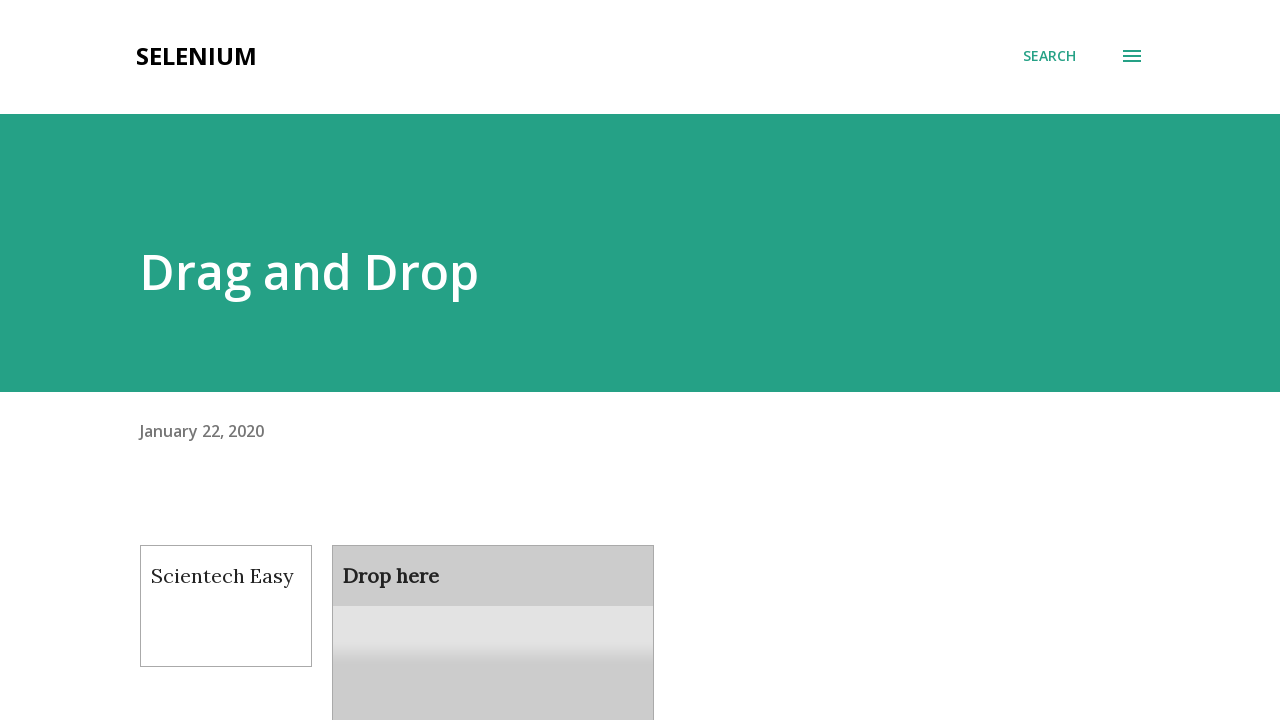

Scrolled Selenium link into view
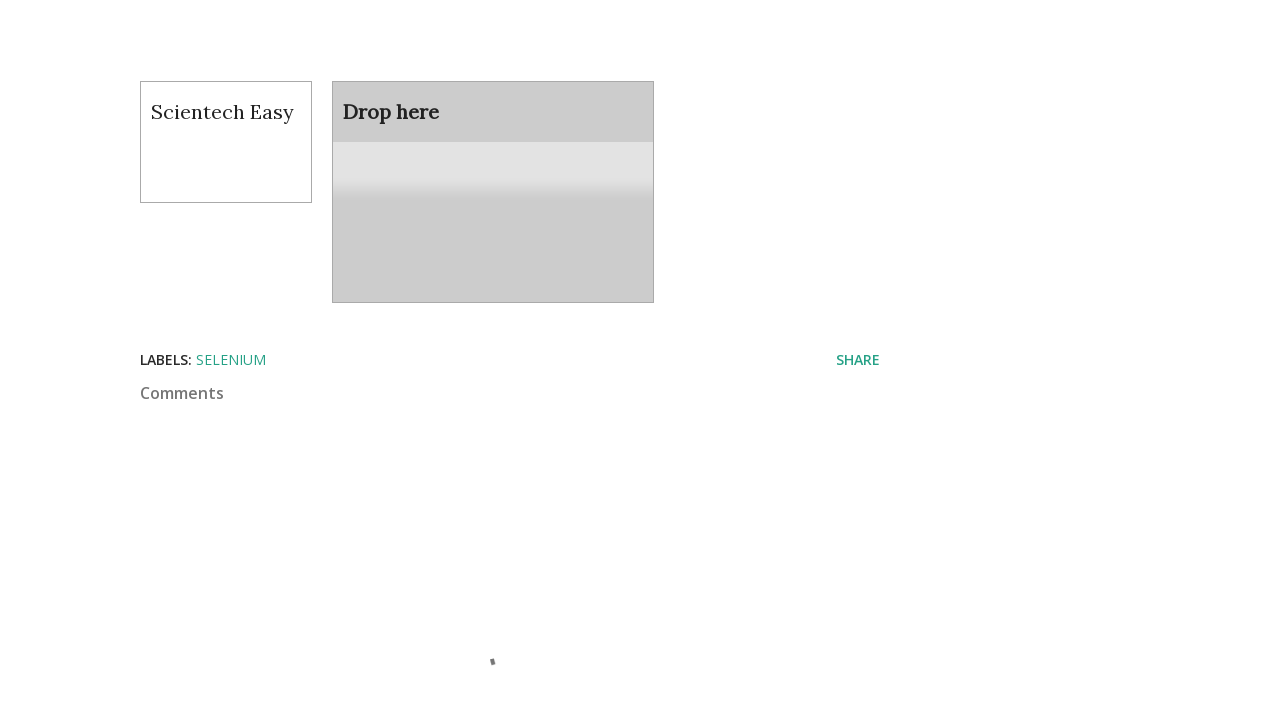

Dragged element to droppable target area at (493, 192)
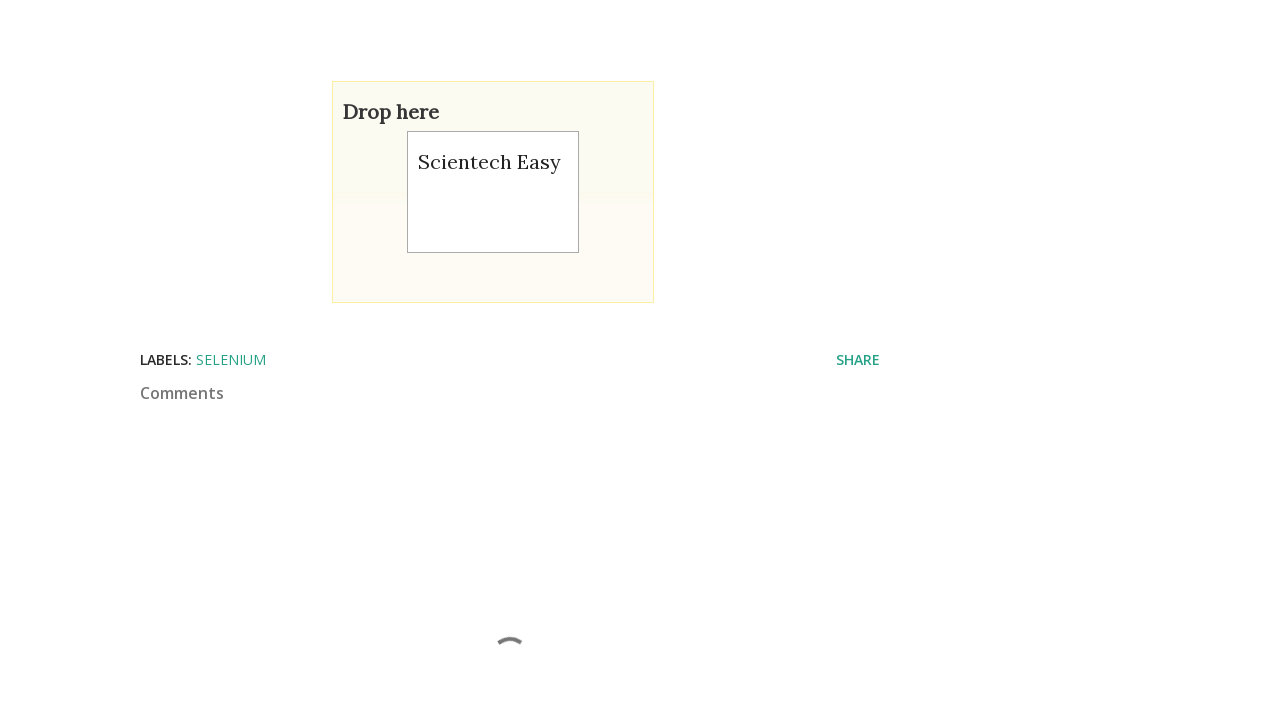

Waited 2 seconds to observe drag and drop result
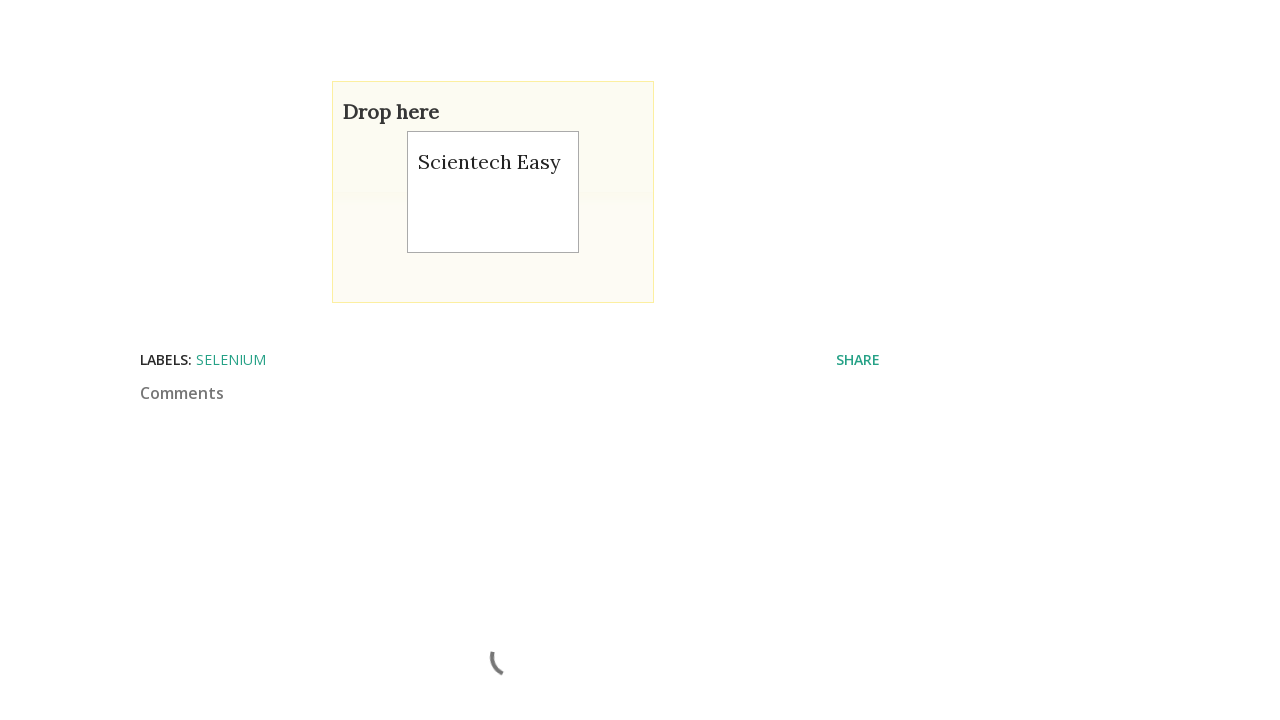

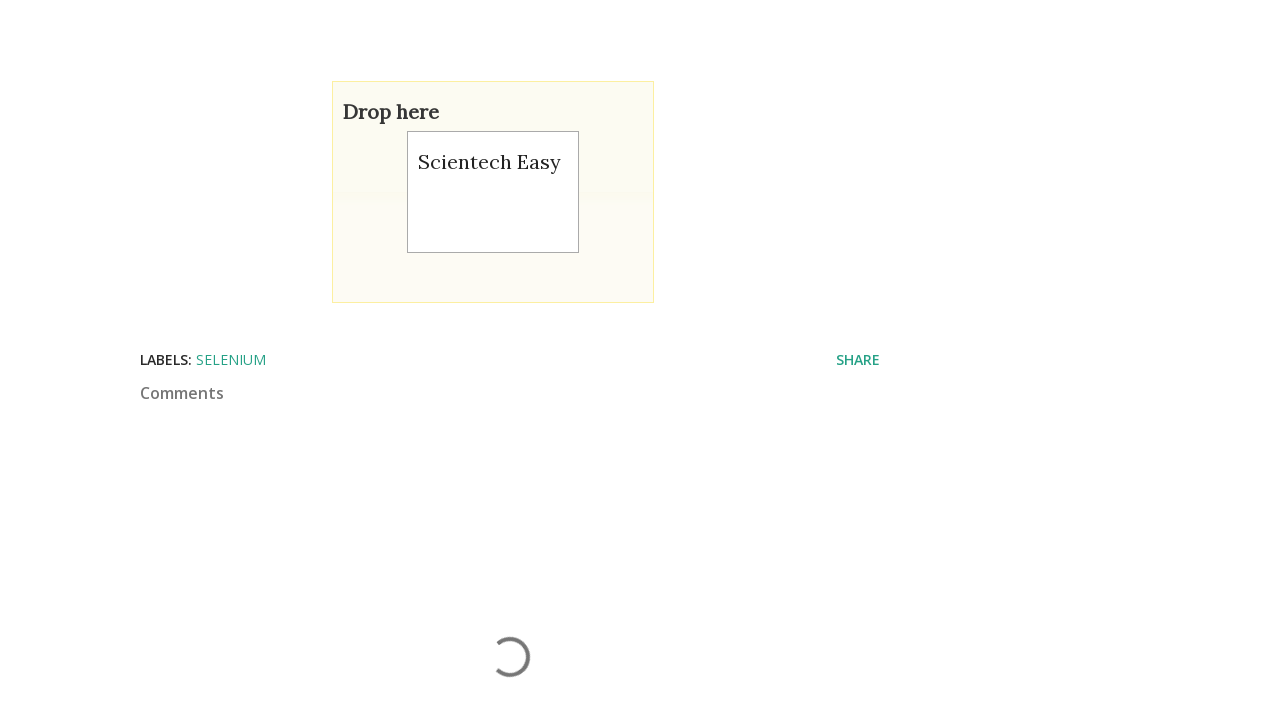